Tests that the counter displays the correct number of todo items as items are added

Starting URL: https://demo.playwright.dev/todomvc

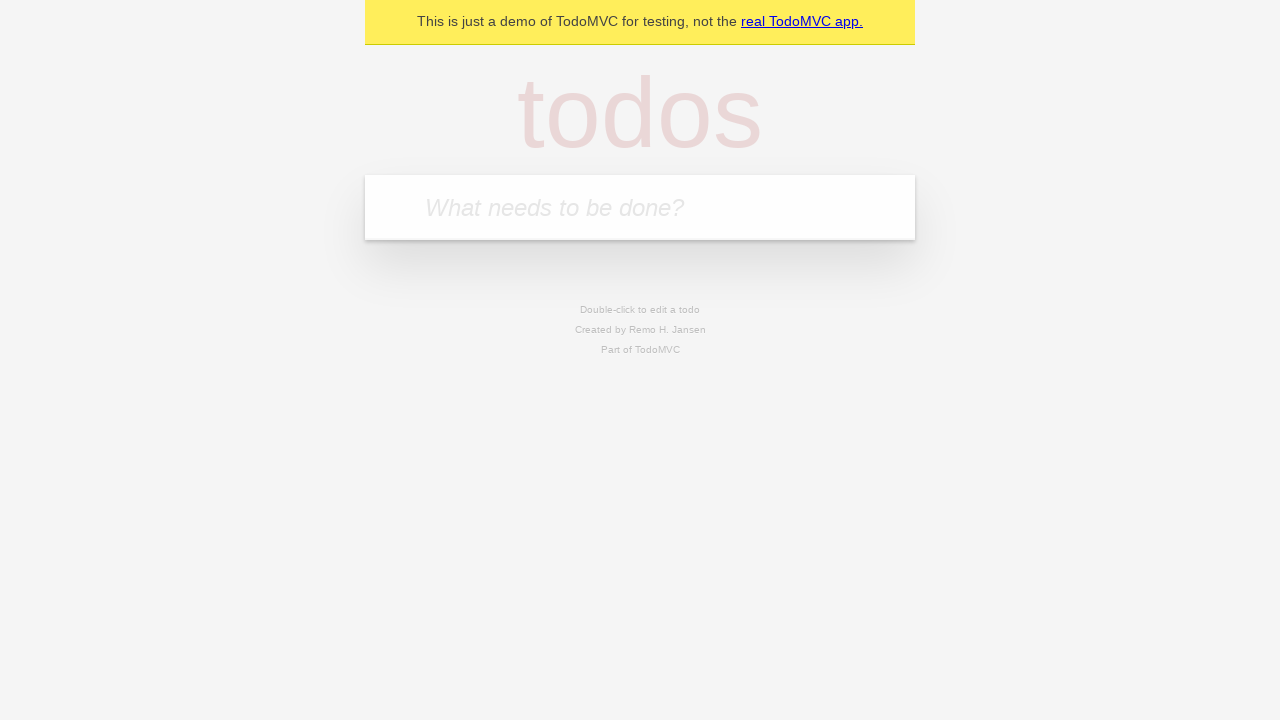

Located the 'What needs to be done?' input field
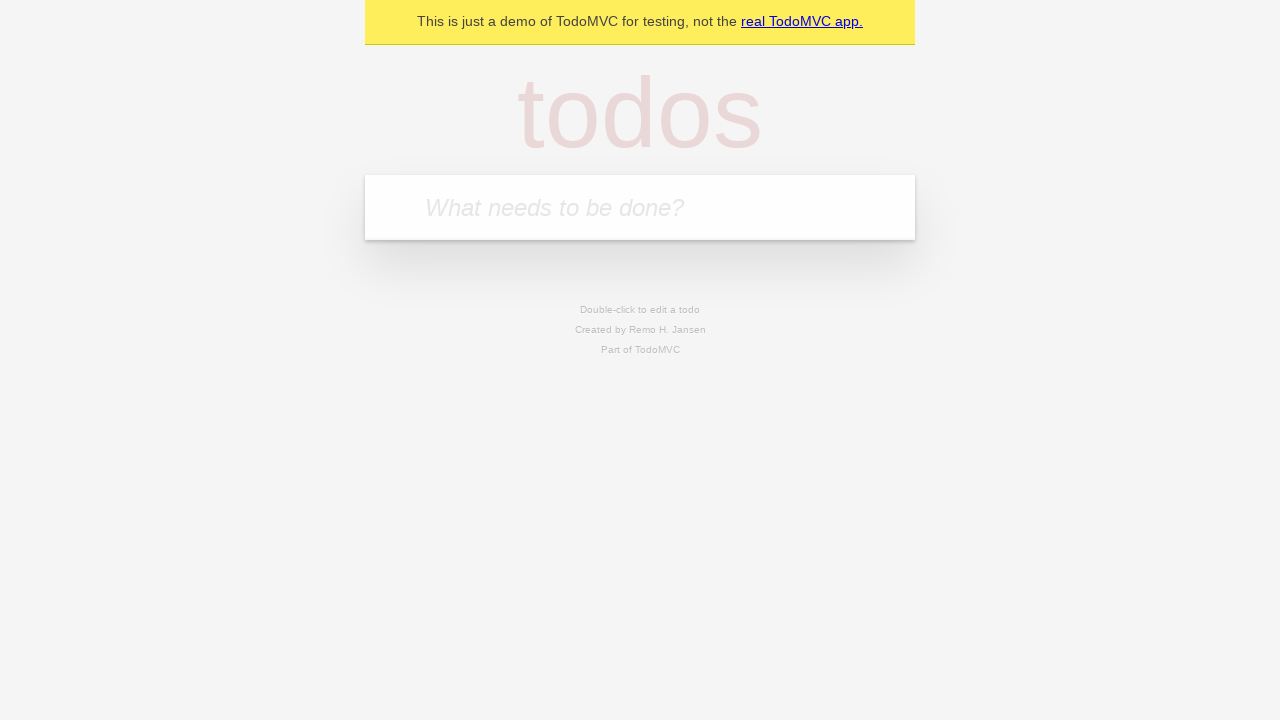

Filled input field with 'buy some cheese' on internal:attr=[placeholder="What needs to be done?"i]
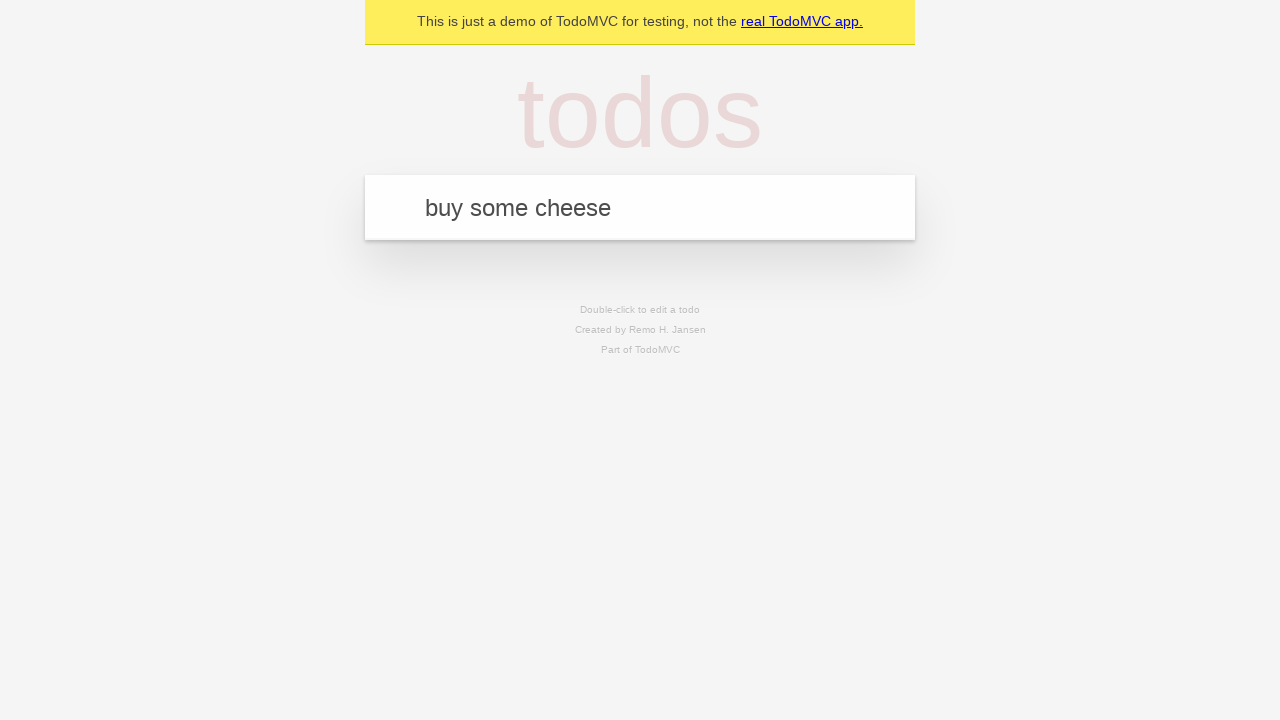

Pressed Enter to add first todo item on internal:attr=[placeholder="What needs to be done?"i]
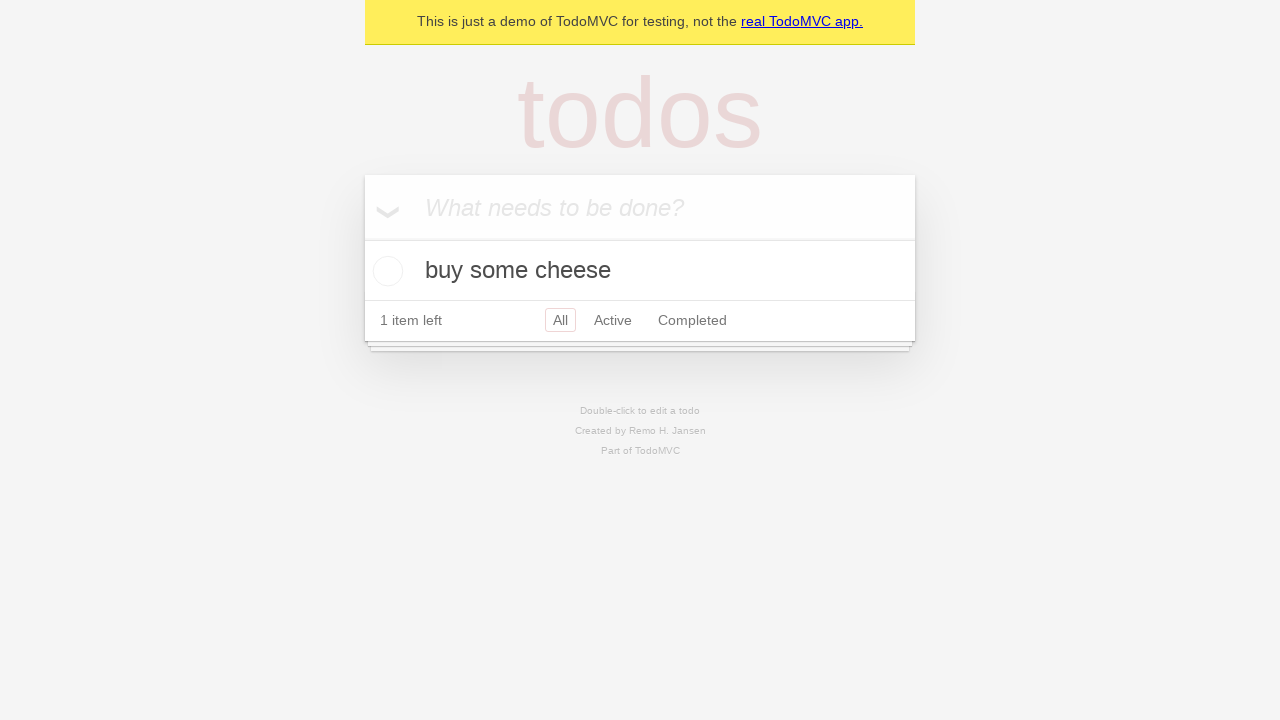

Verified todo counter displays '1' after adding first item
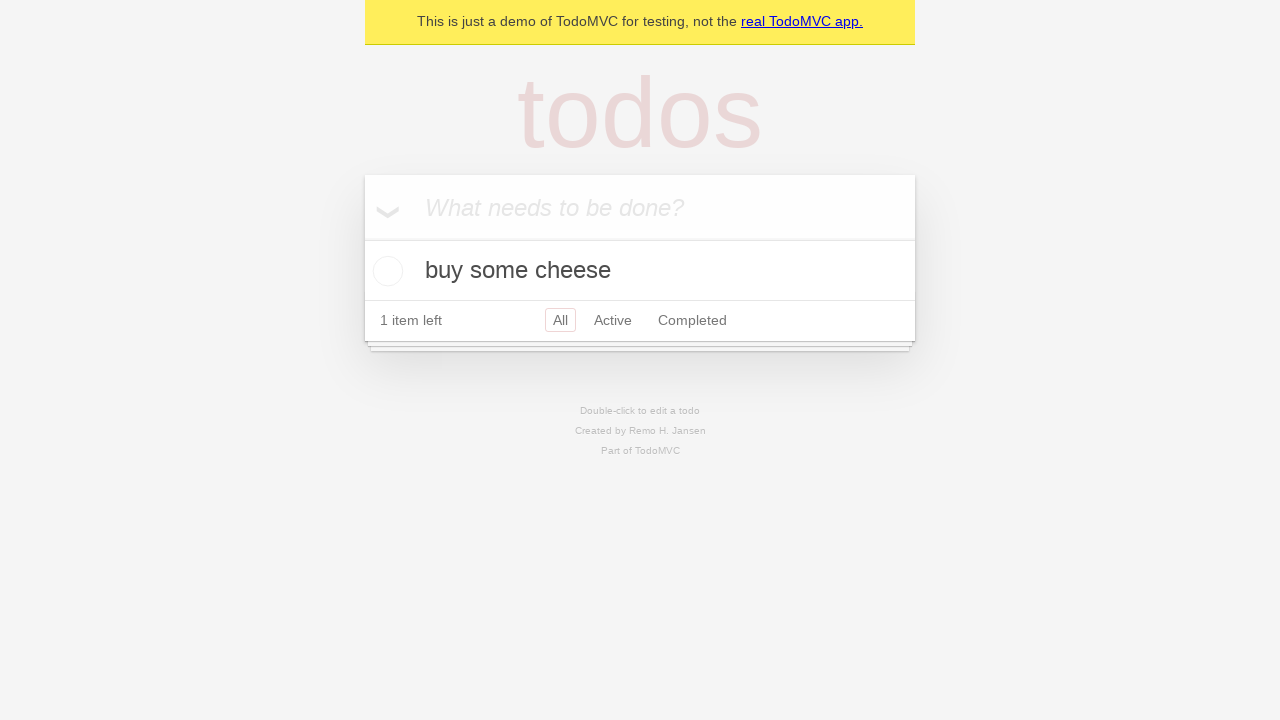

Filled input field with 'feed the cat' on internal:attr=[placeholder="What needs to be done?"i]
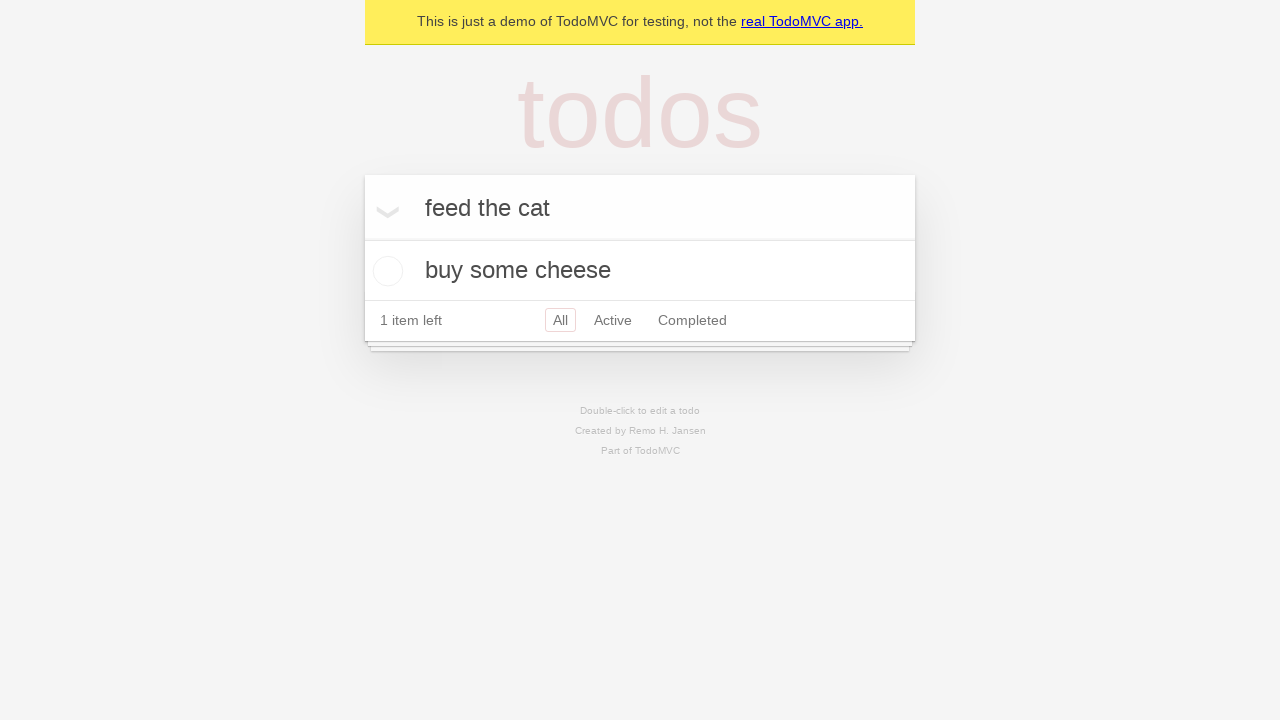

Pressed Enter to add second todo item on internal:attr=[placeholder="What needs to be done?"i]
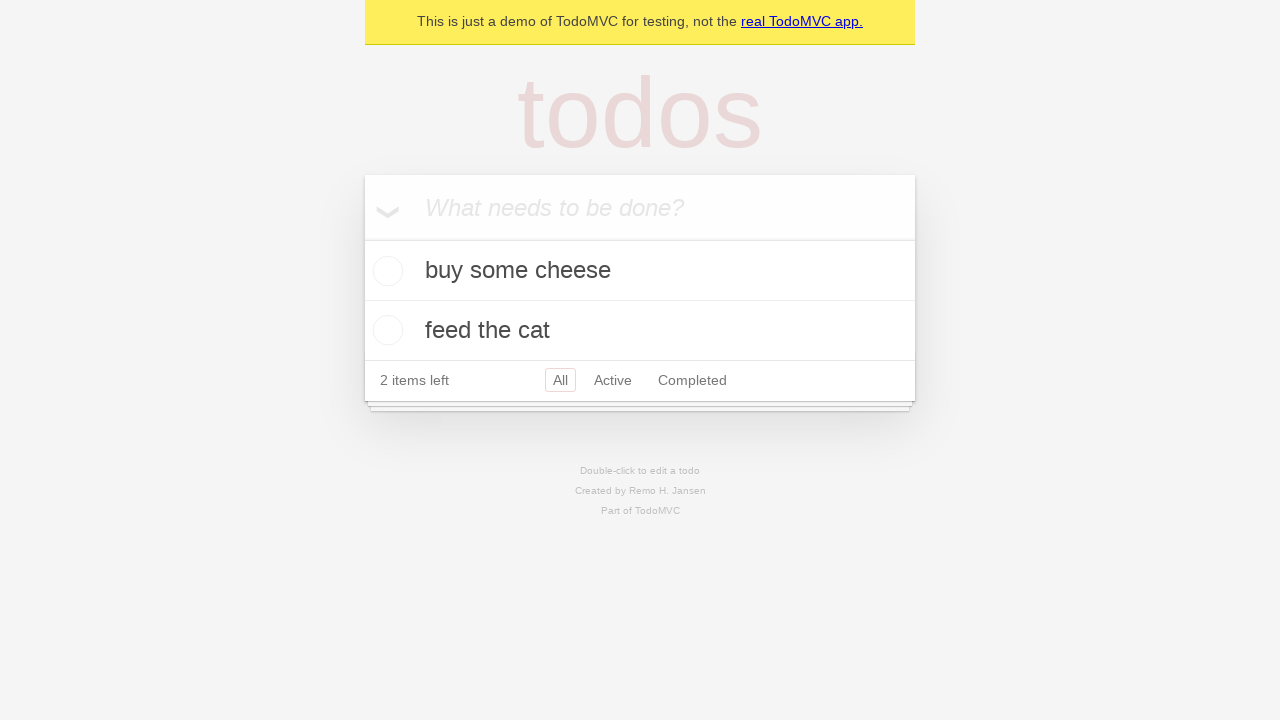

Verified todo counter displays '2' after adding second item
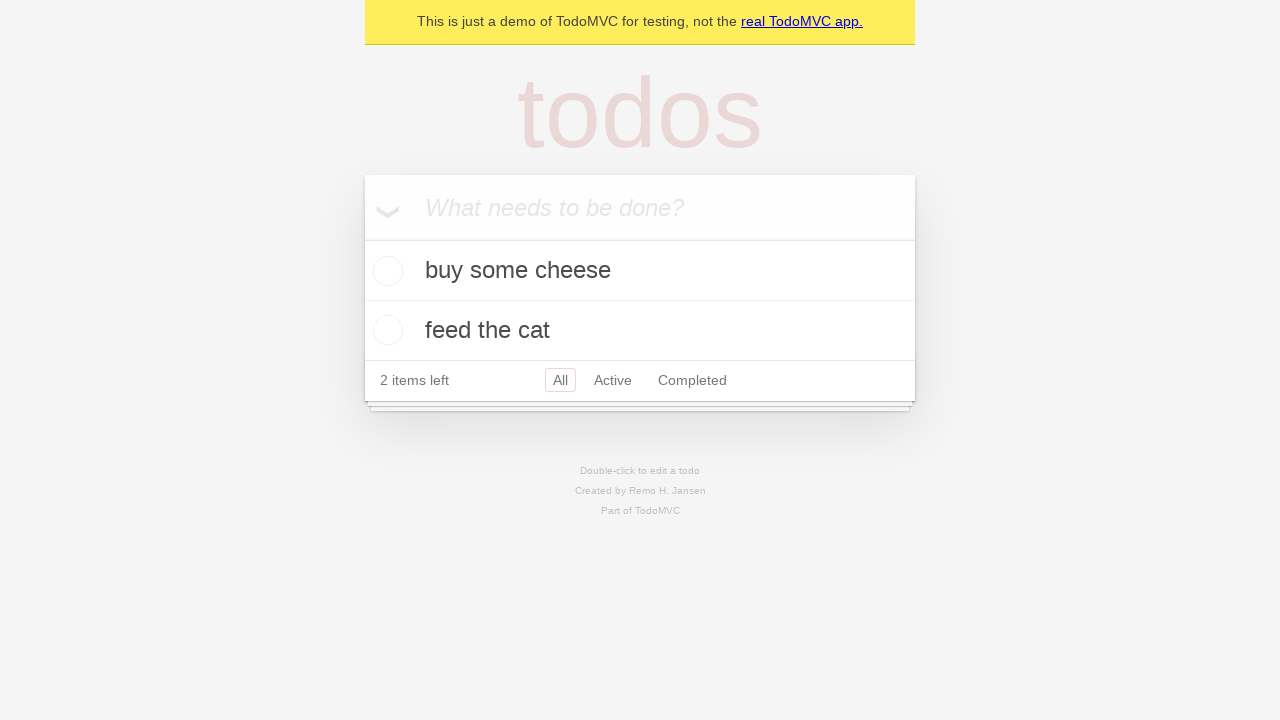

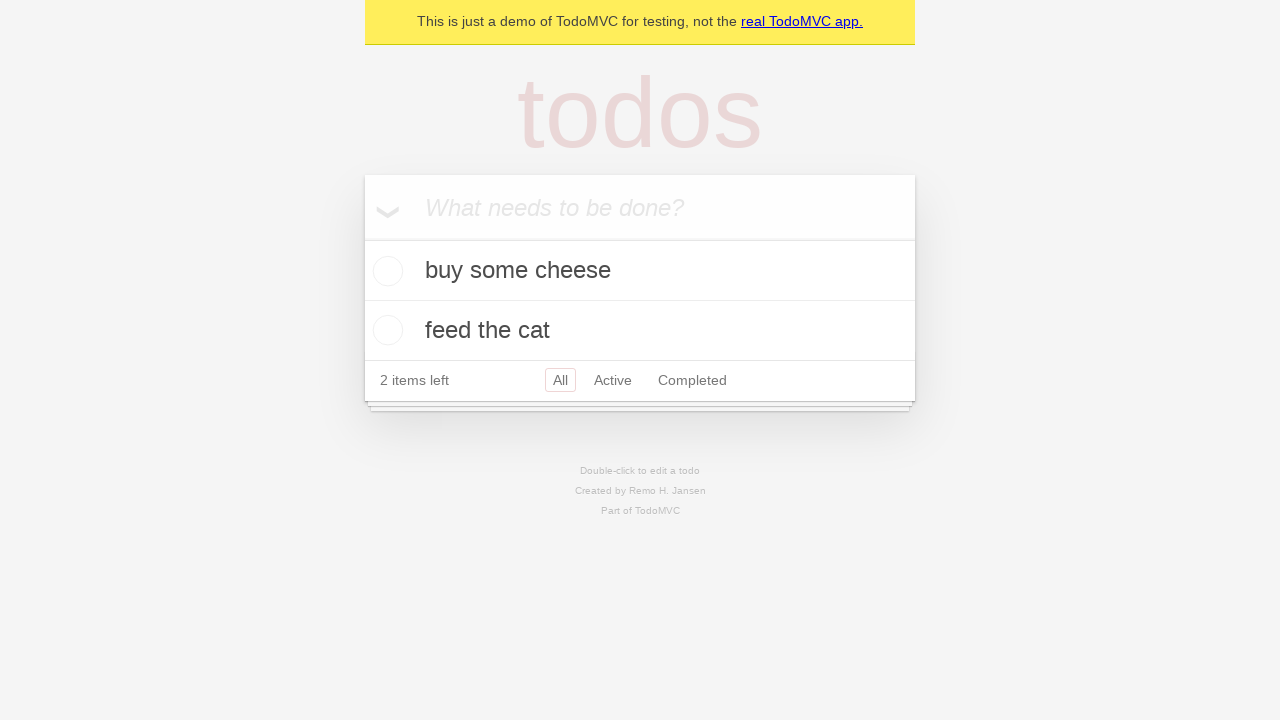